Searches for a package on PyPI, clicks on the first result, and verifies package details are displayed

Starting URL: https://pypi.org

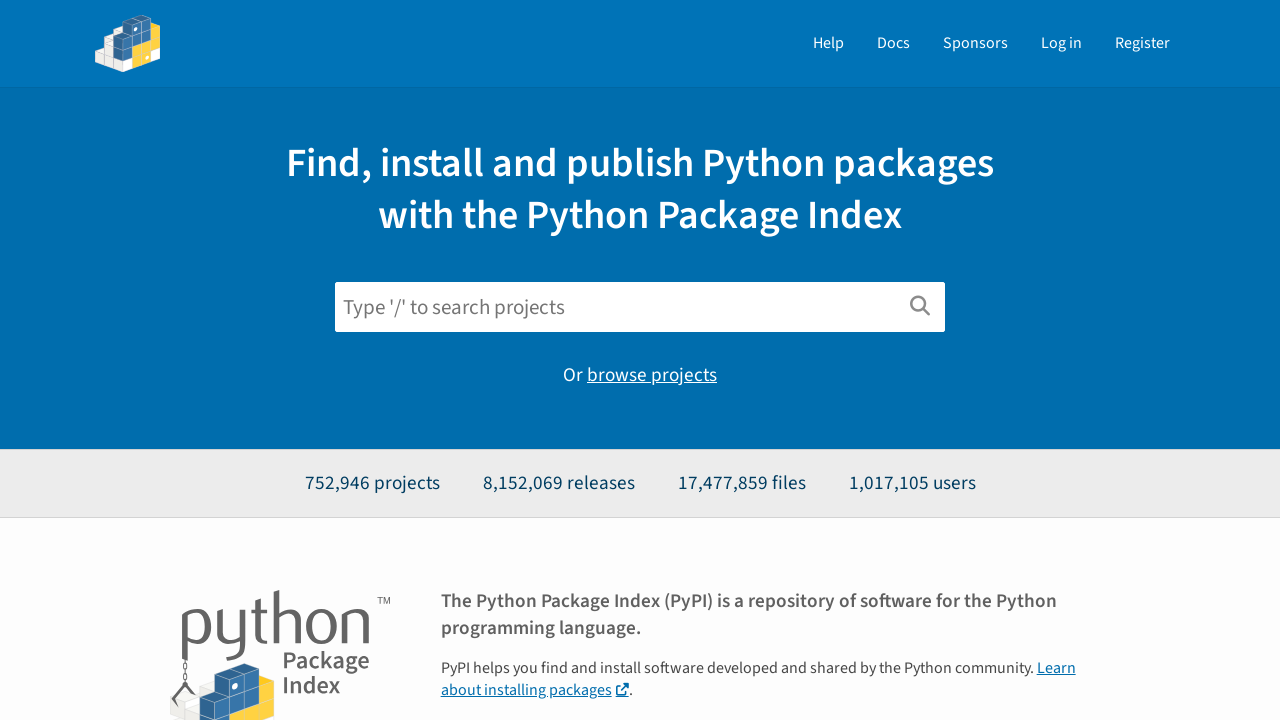

Clicked on search bar at (640, 307) on #search
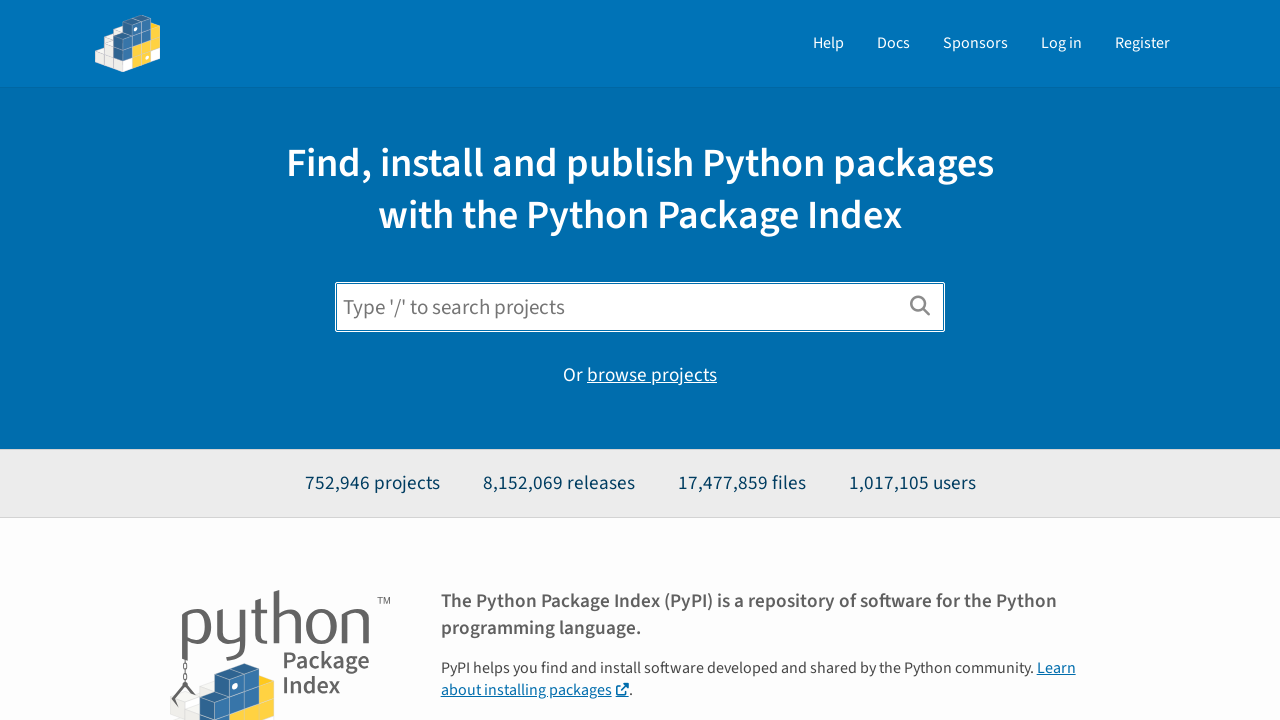

Filled search bar with 'datakund' on #search
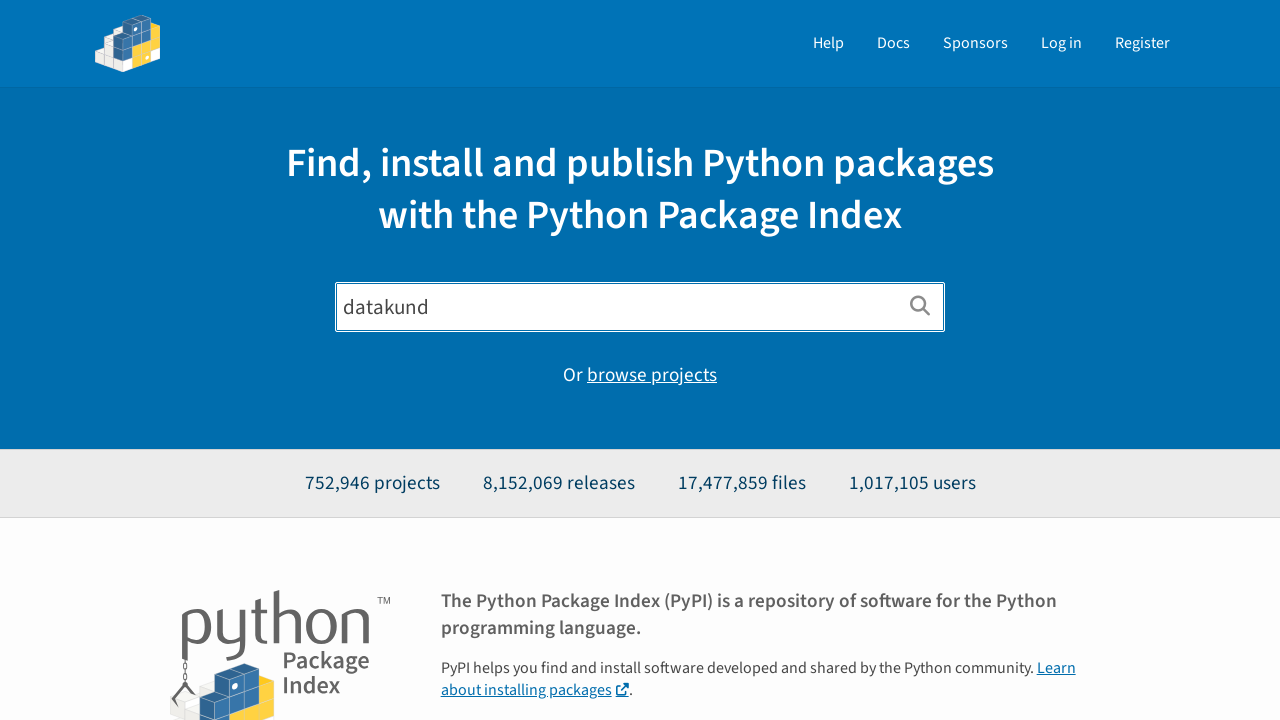

Pressed Enter to search for package on #search
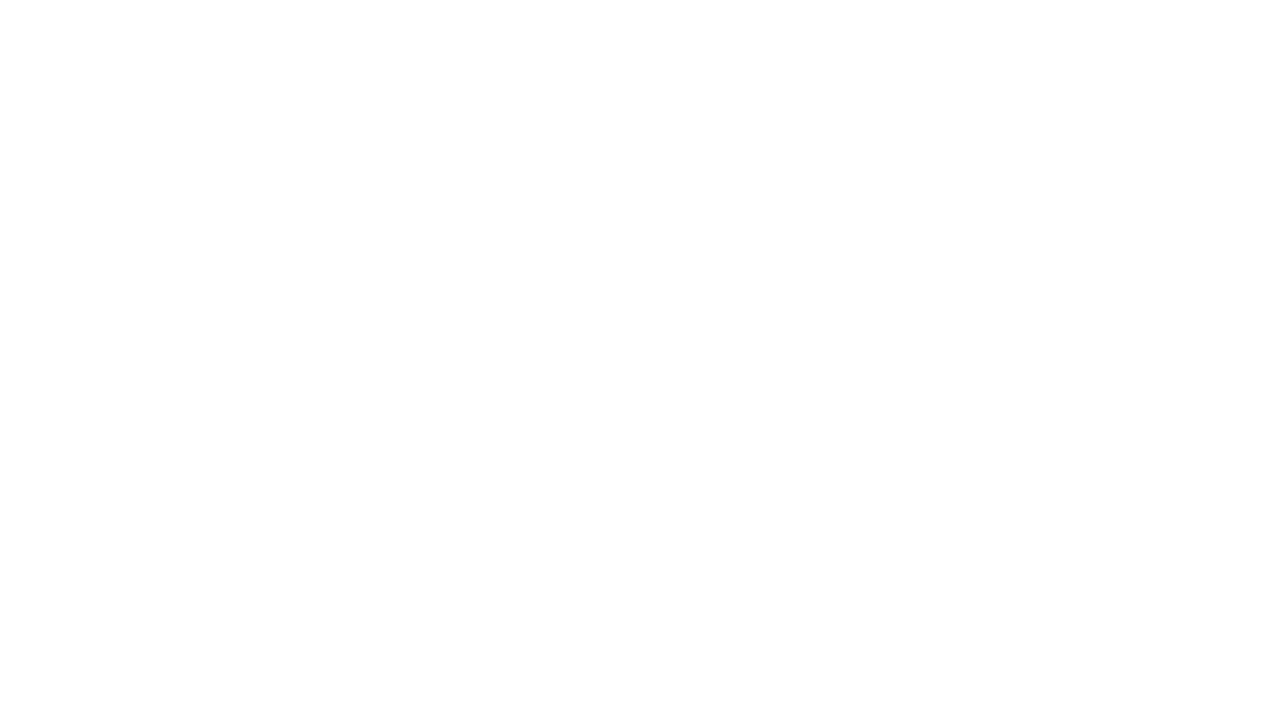

Search results loaded
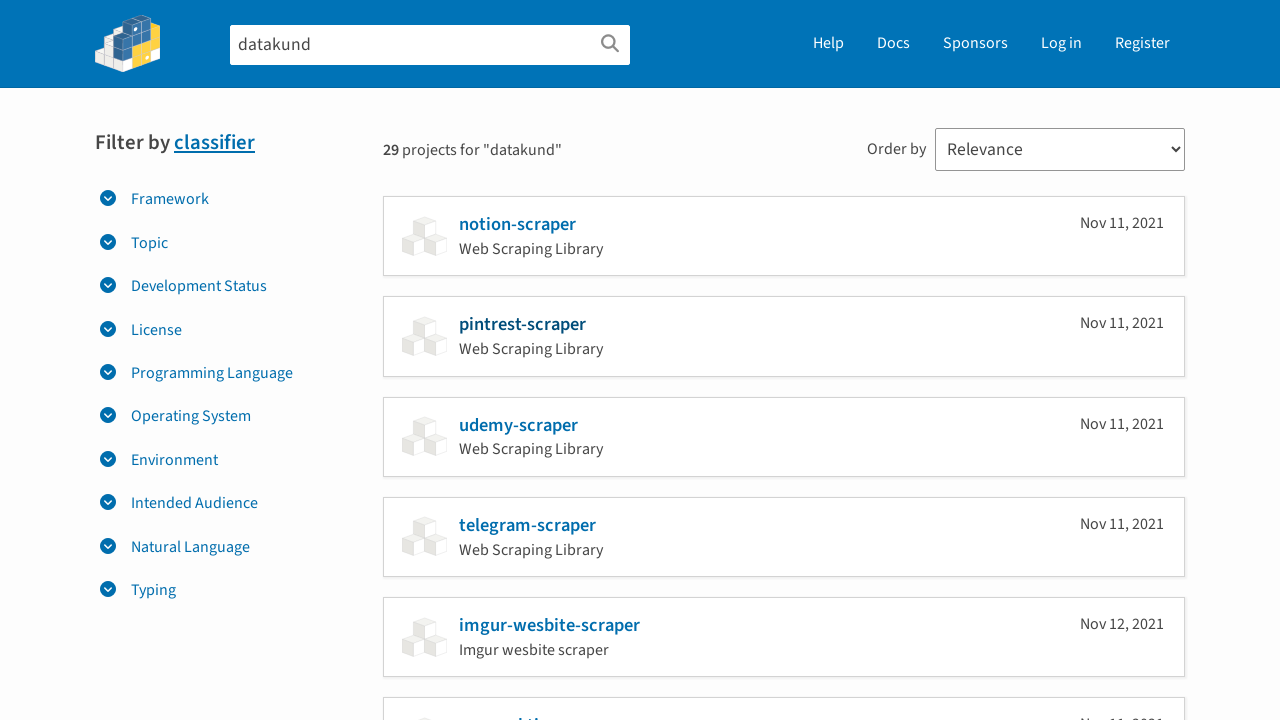

Clicked on first search result at (784, 236) on .package-snippet >> nth=0
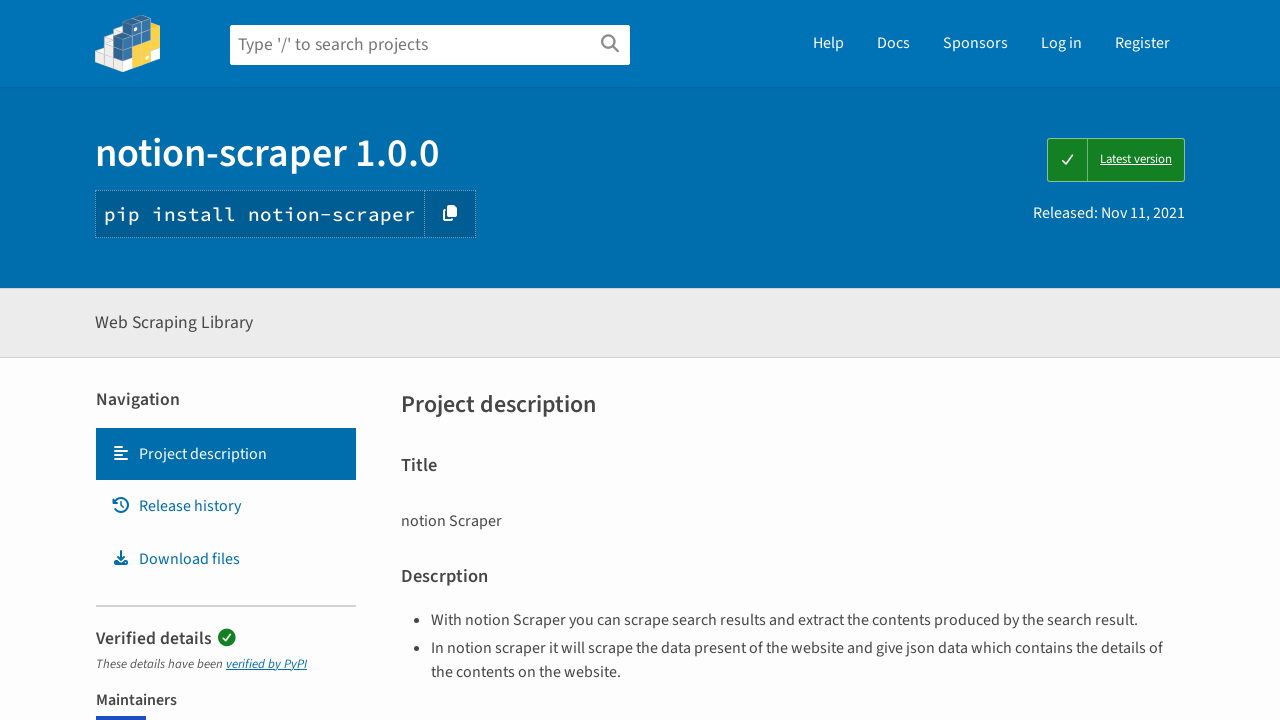

Package name header loaded
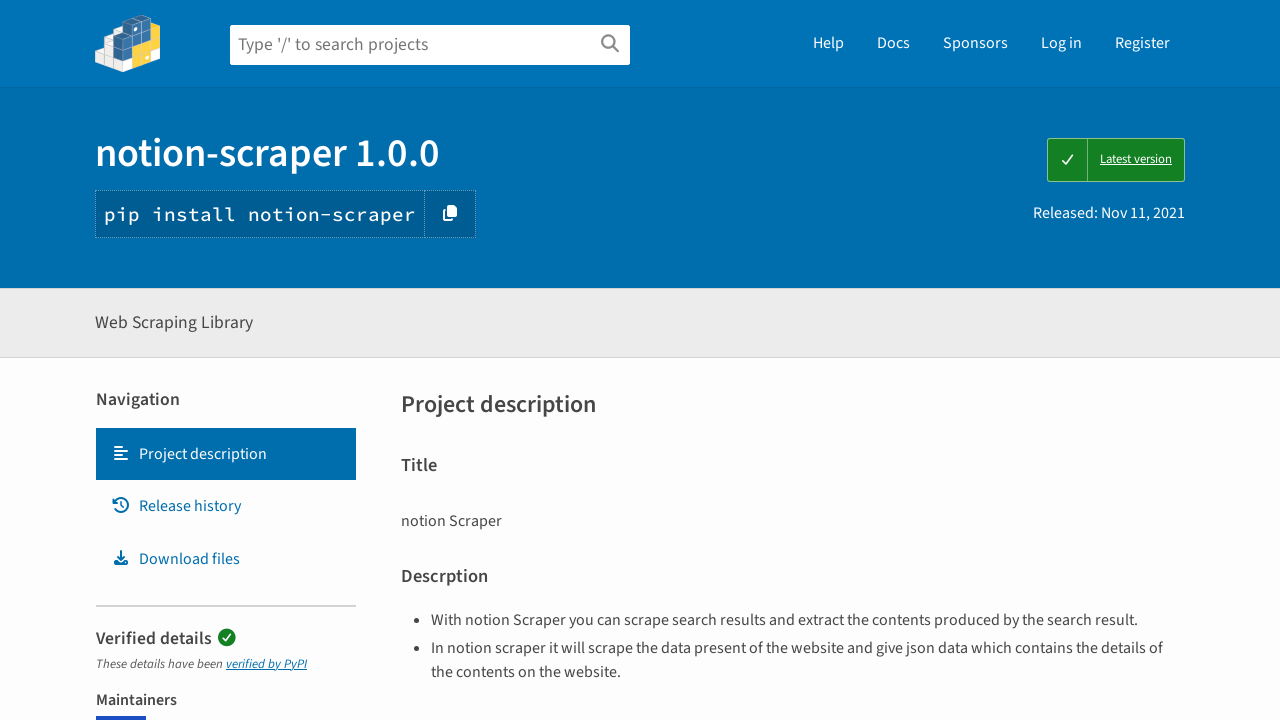

Package description summary loaded and package details verified
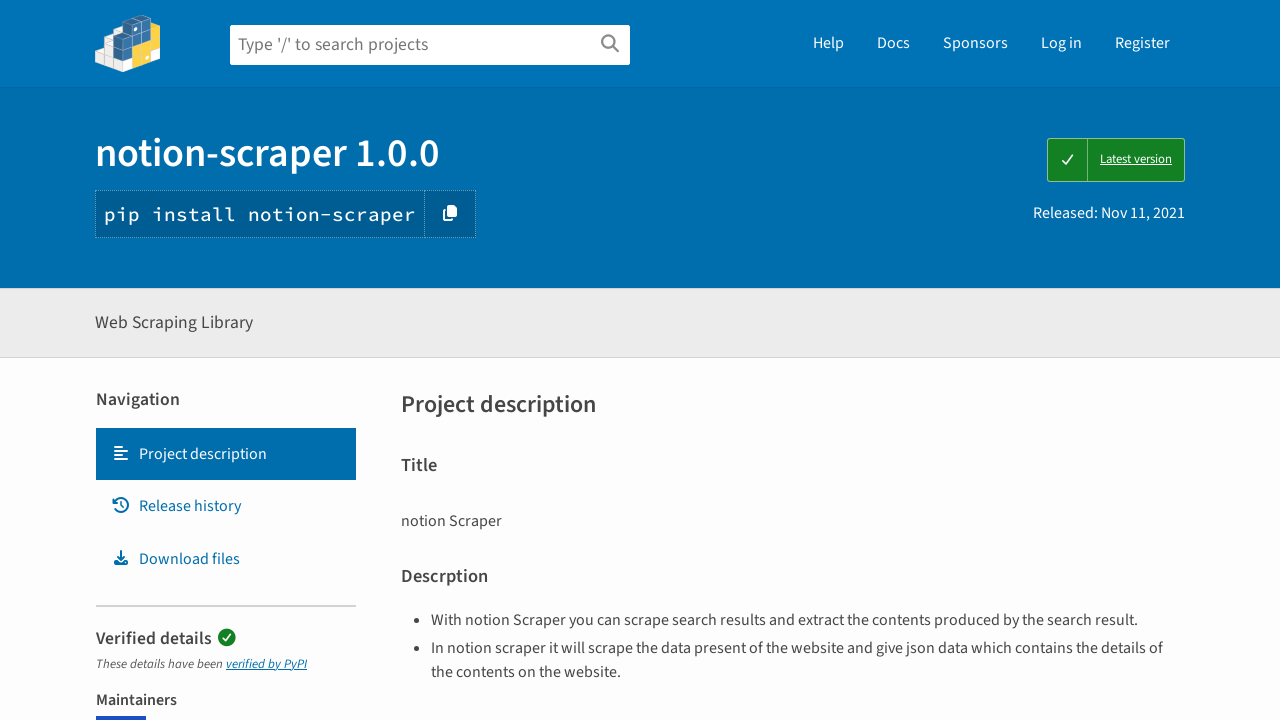

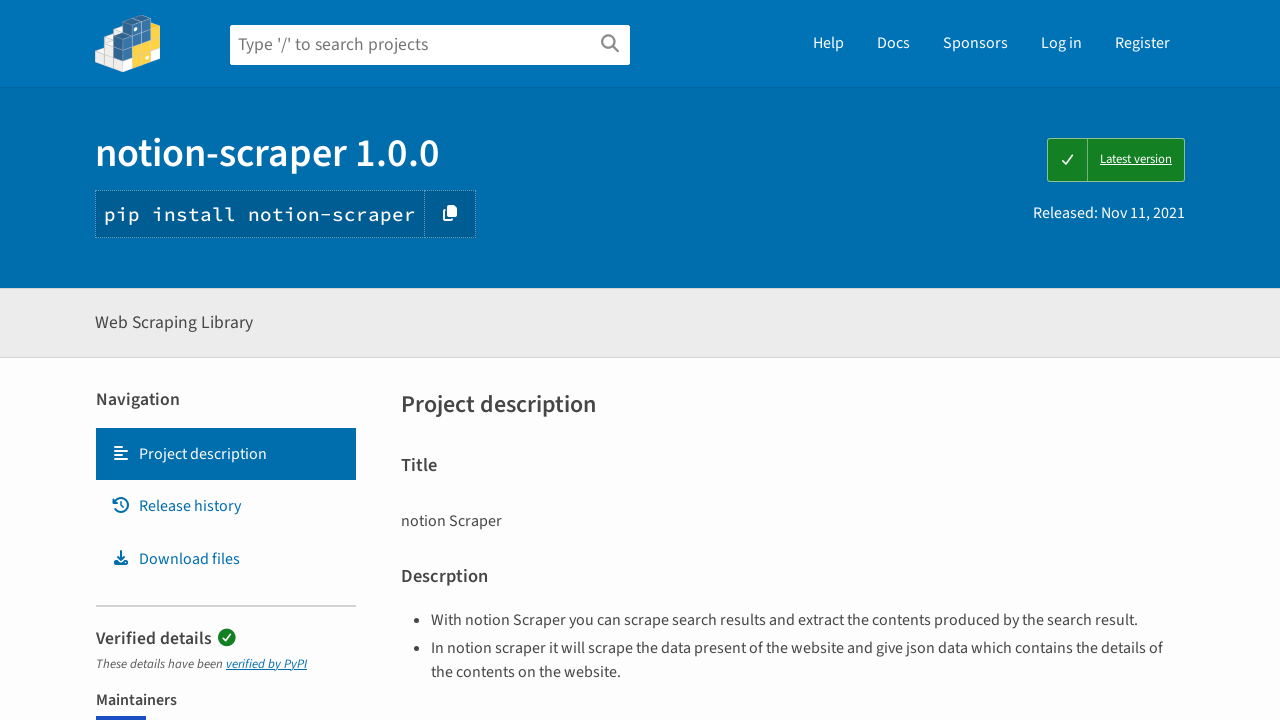